Scrolls right and changes the color of a menu item to red using JavaScript

Starting URL: https://www.lanqiao.cn

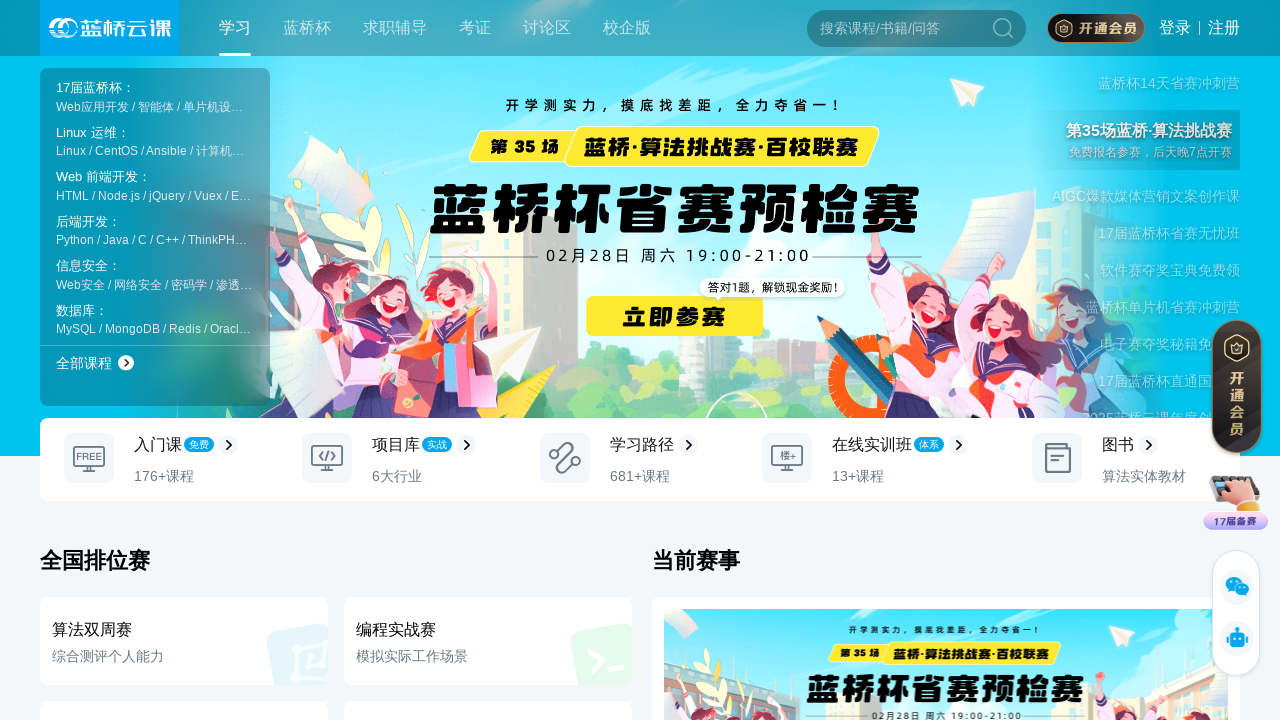

Scrolled right by 500 pixels
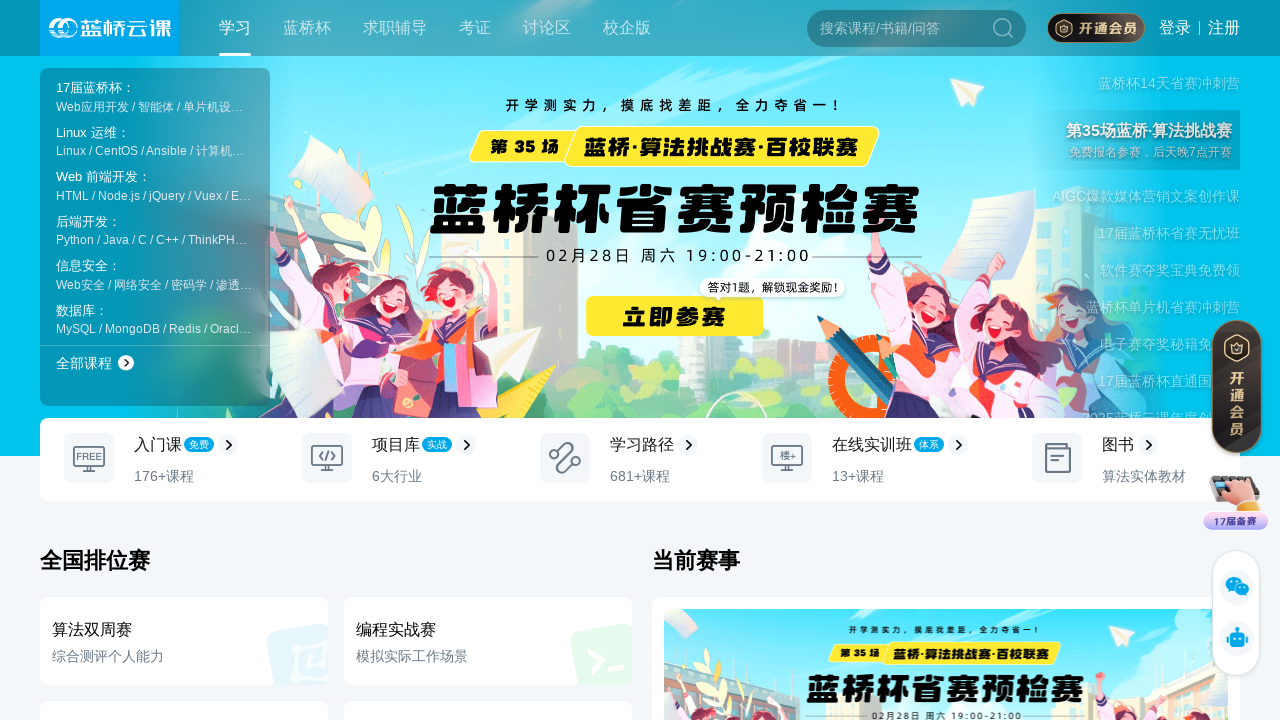

Changed the color of the first menu item link to red using JavaScript
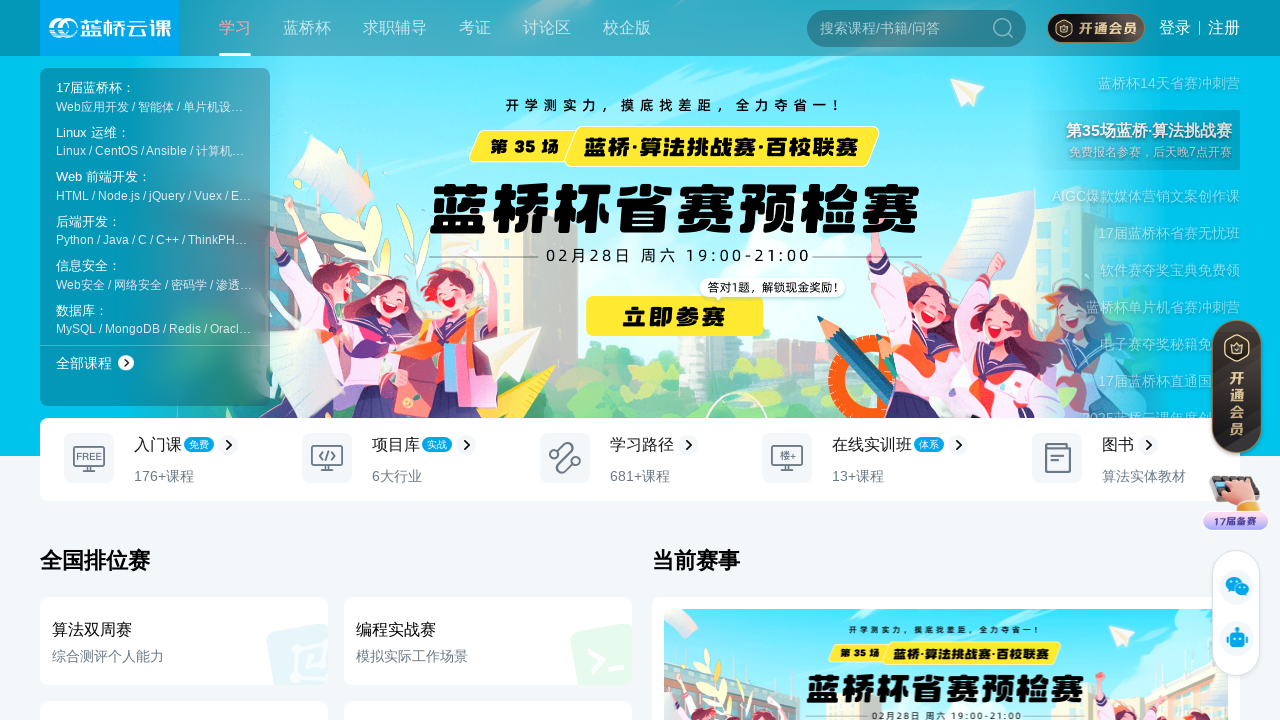

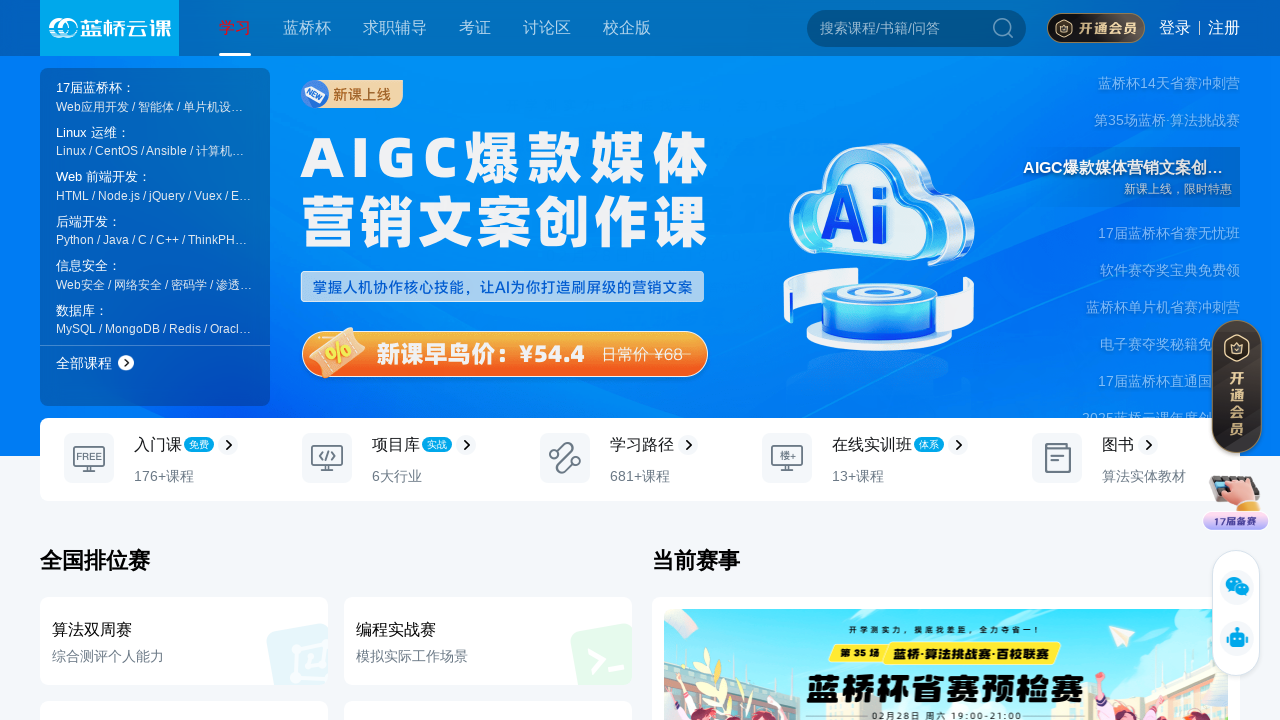